Tests a registration form by filling in personal information fields (name, lastname, email, phone, address) and submitting the form

Starting URL: http://suninjuly.github.io/registration1.html

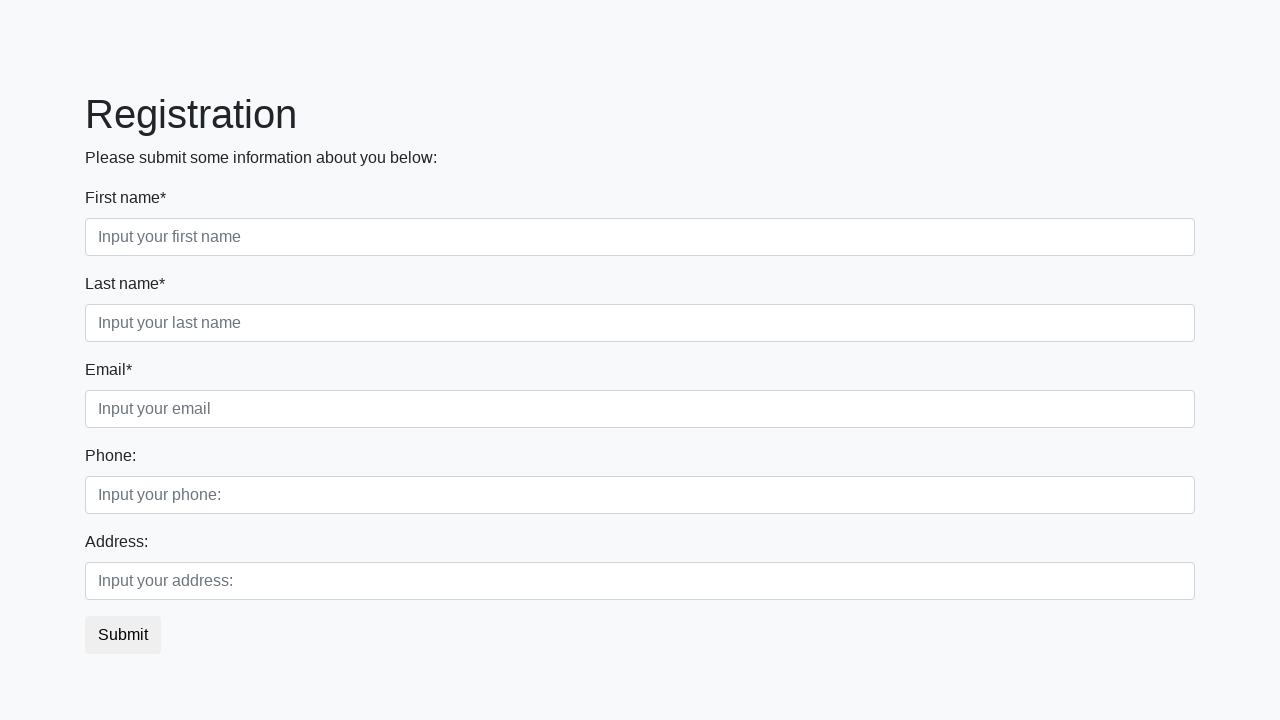

Filled first name field with 'Karlygach' on .first_class [placeholder='Input your first name']
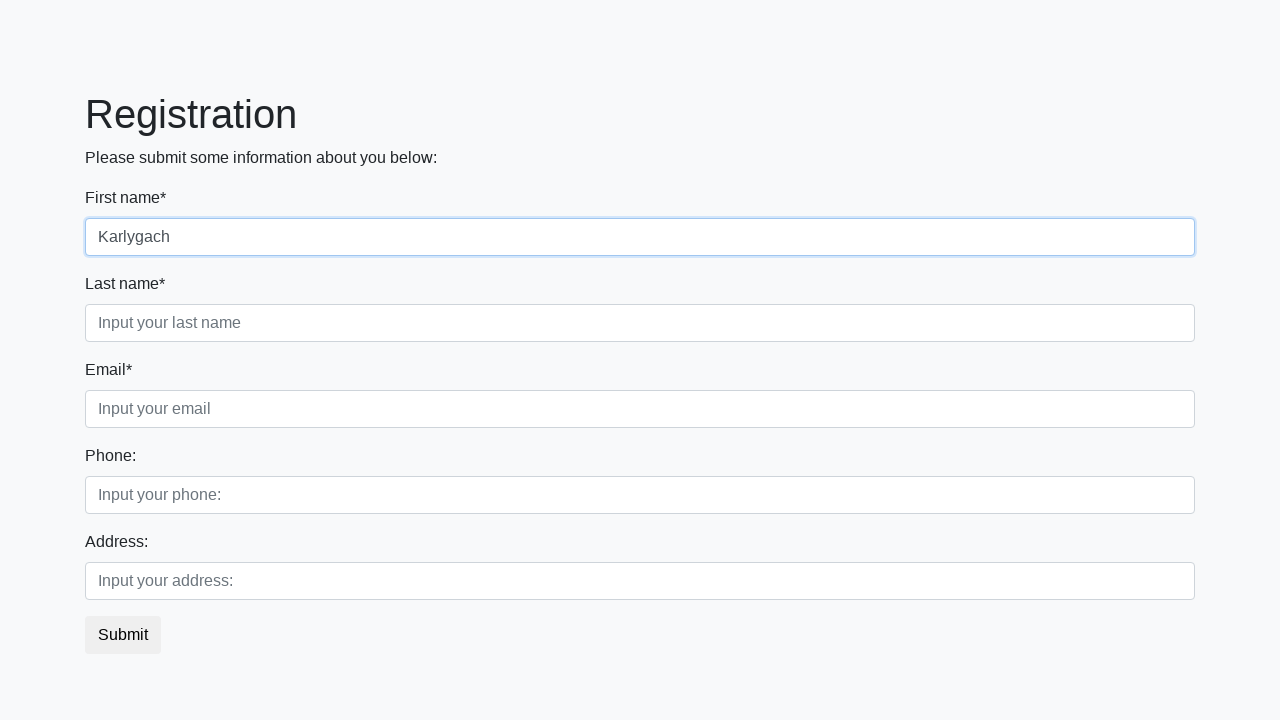

Filled last name field with 'Jumabekova' on .second_class [placeholder='Input your last name']
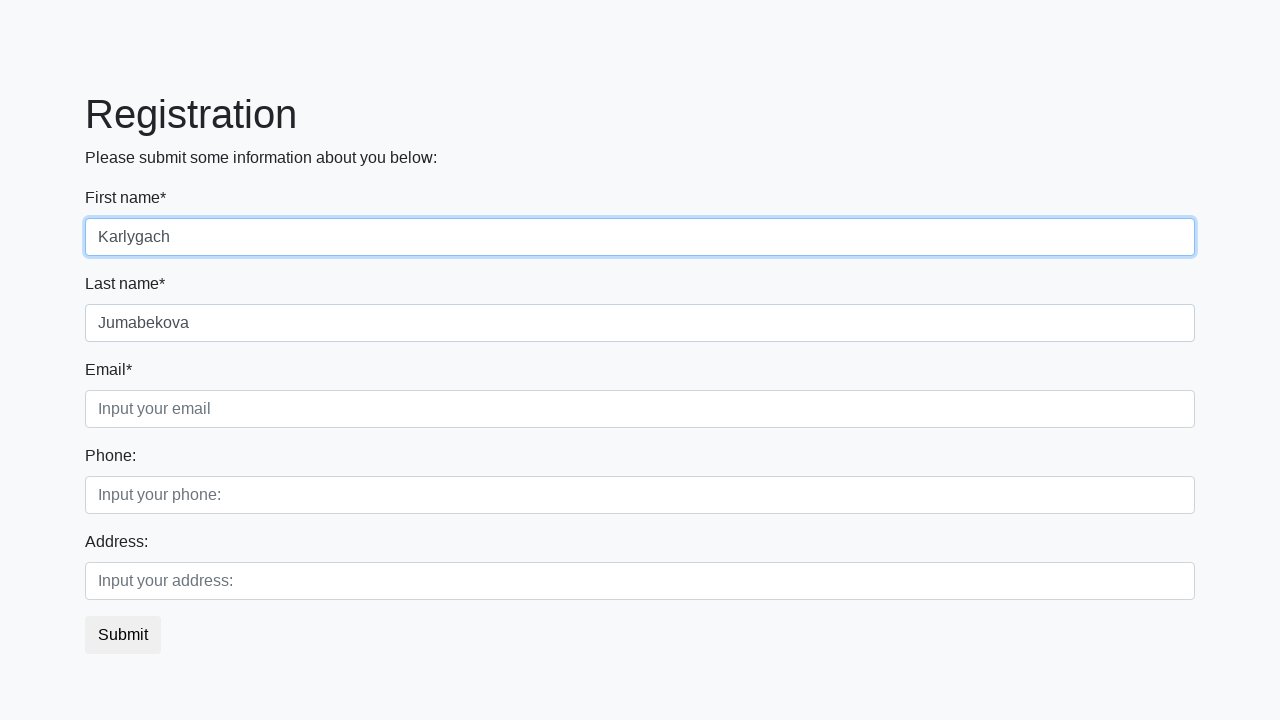

Filled email field with 'aika2000@mail.com' on .third_class [placeholder='Input your email']
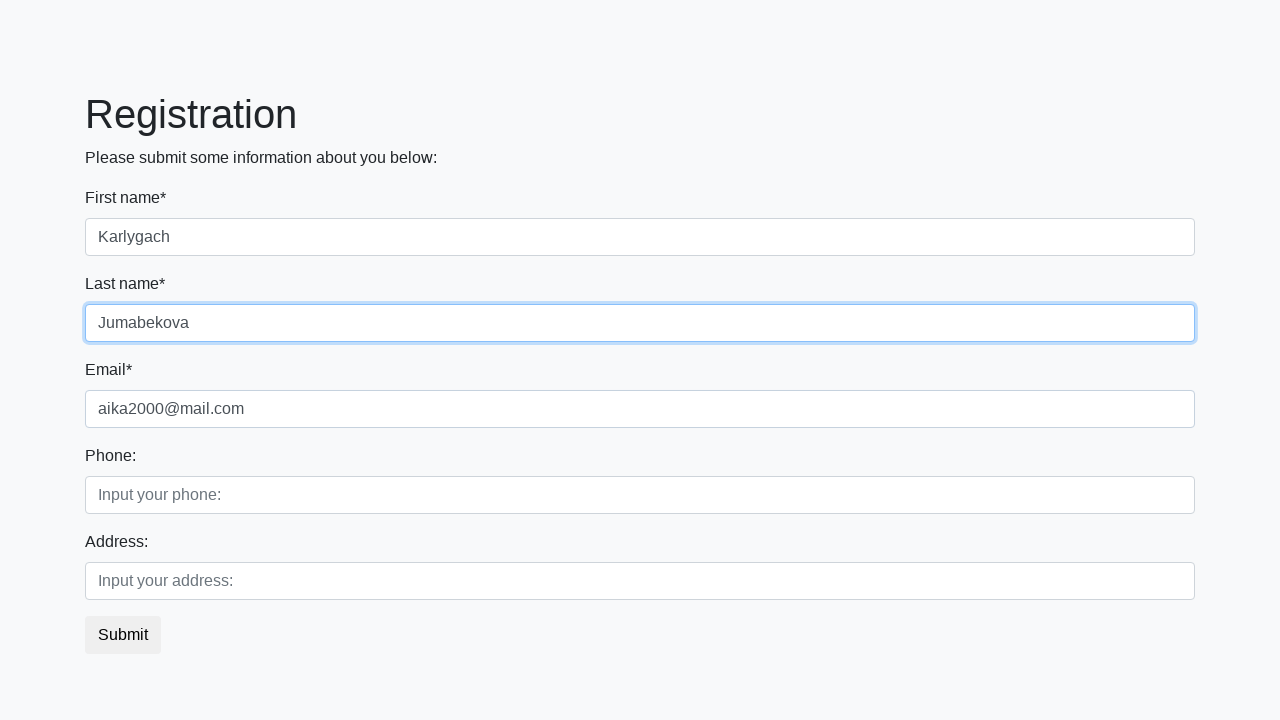

Filled phone field with '+996700283624' on div.form-group.first_class [placeholder='Input your phone:']
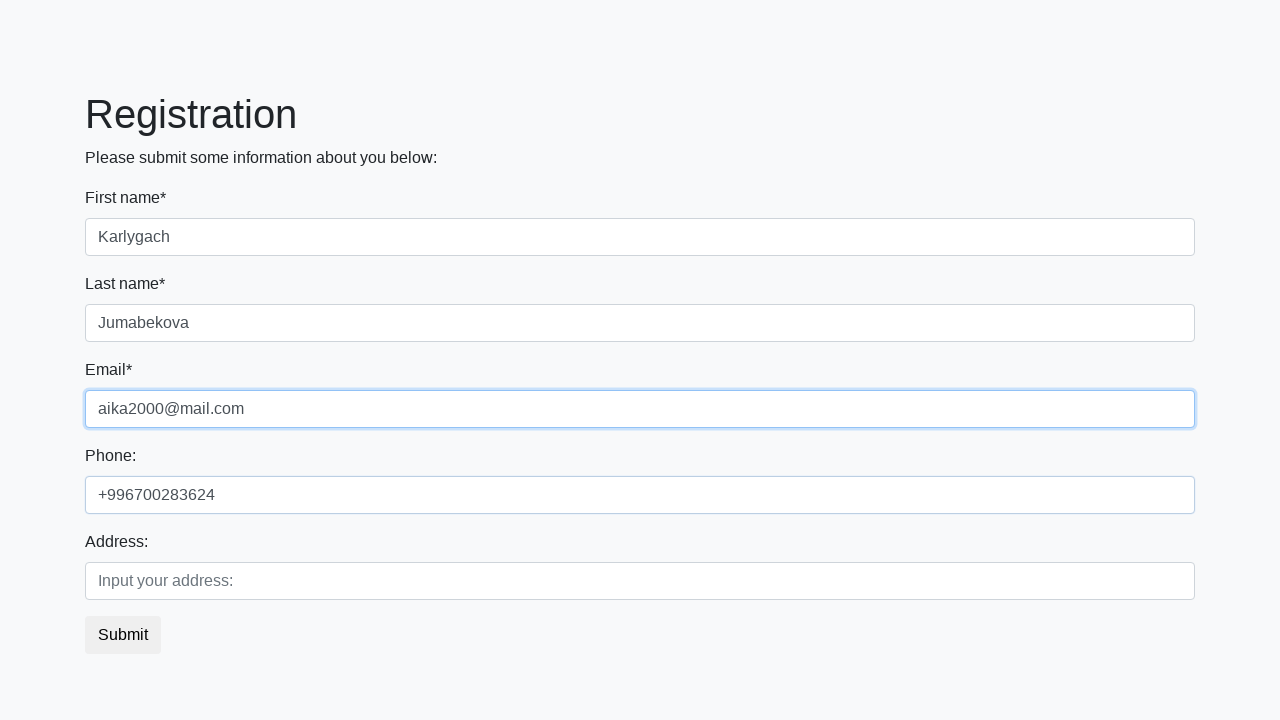

Filled address field with '59 kv' on div.form-group.second_class [placeholder='Input your address:']
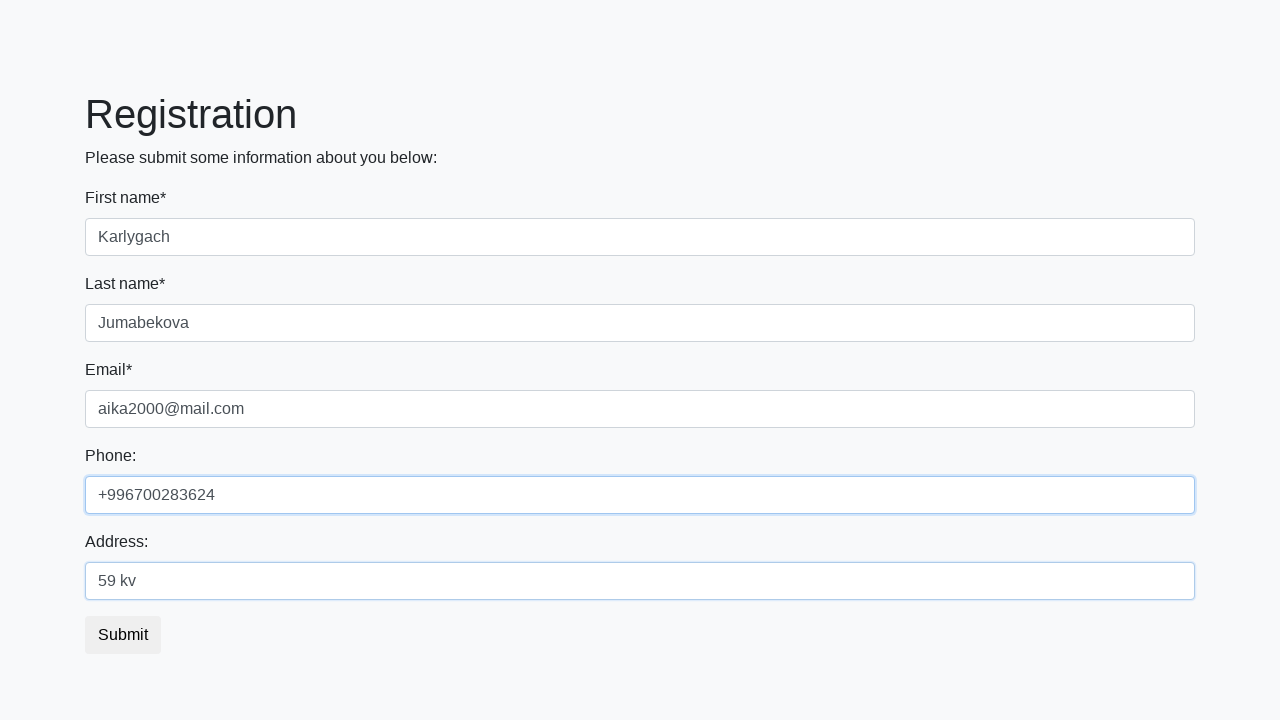

Clicked submit button to register at (123, 635) on button.btn
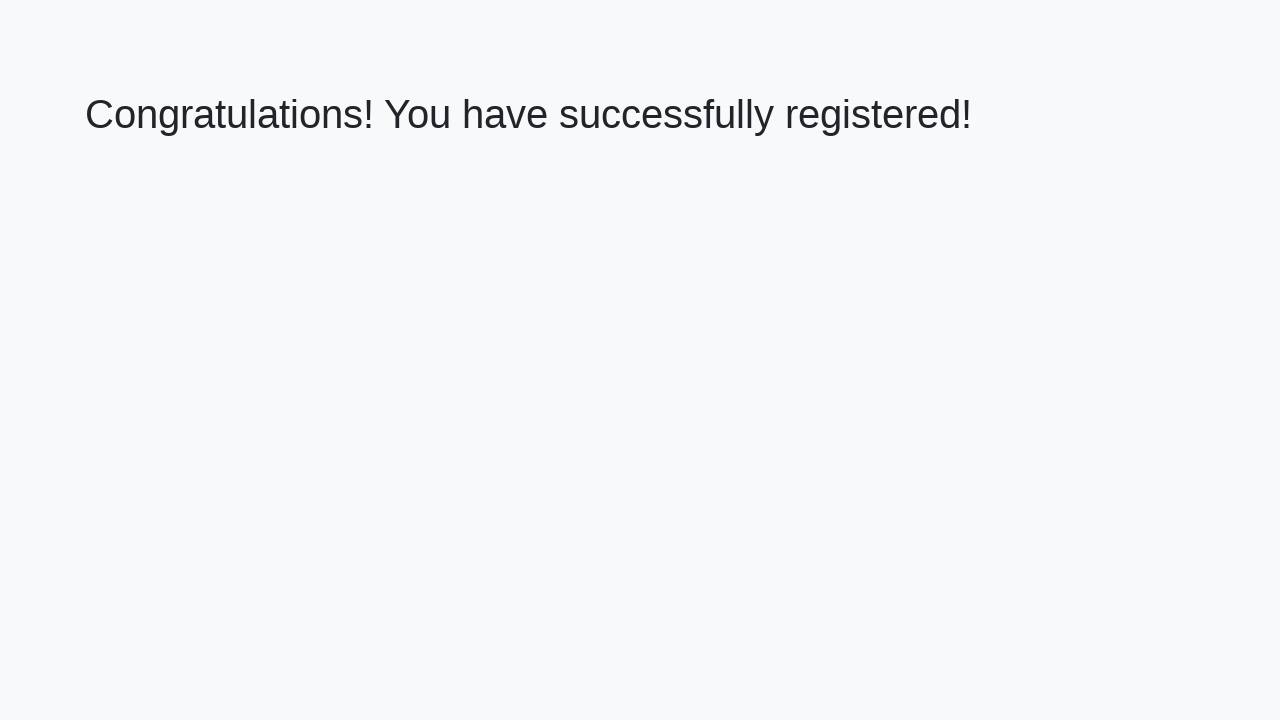

Success message appeared on page
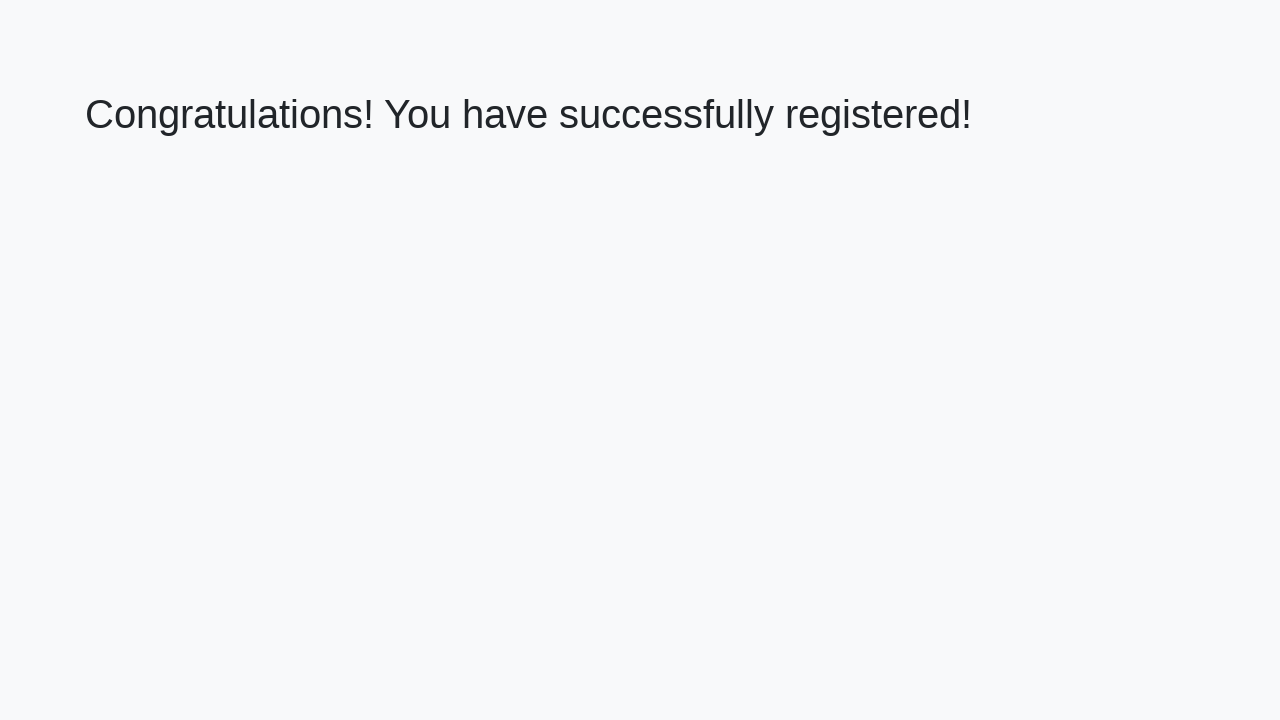

Verified registration success message
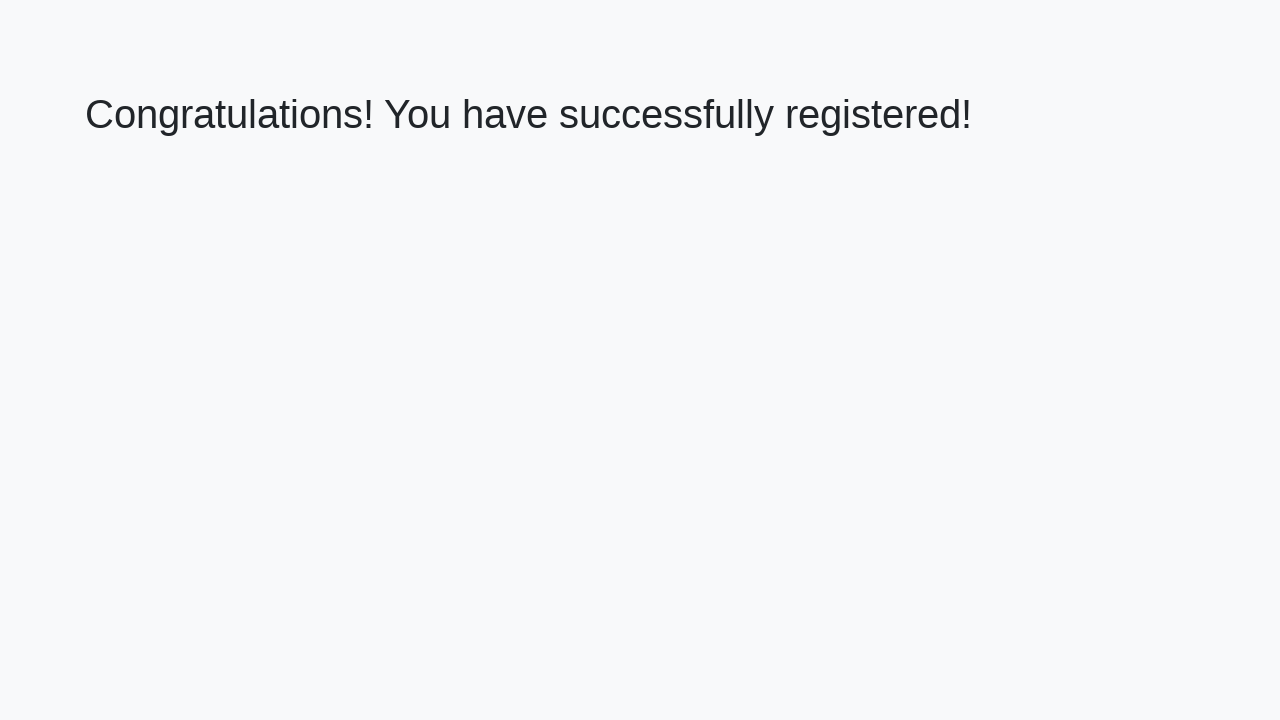

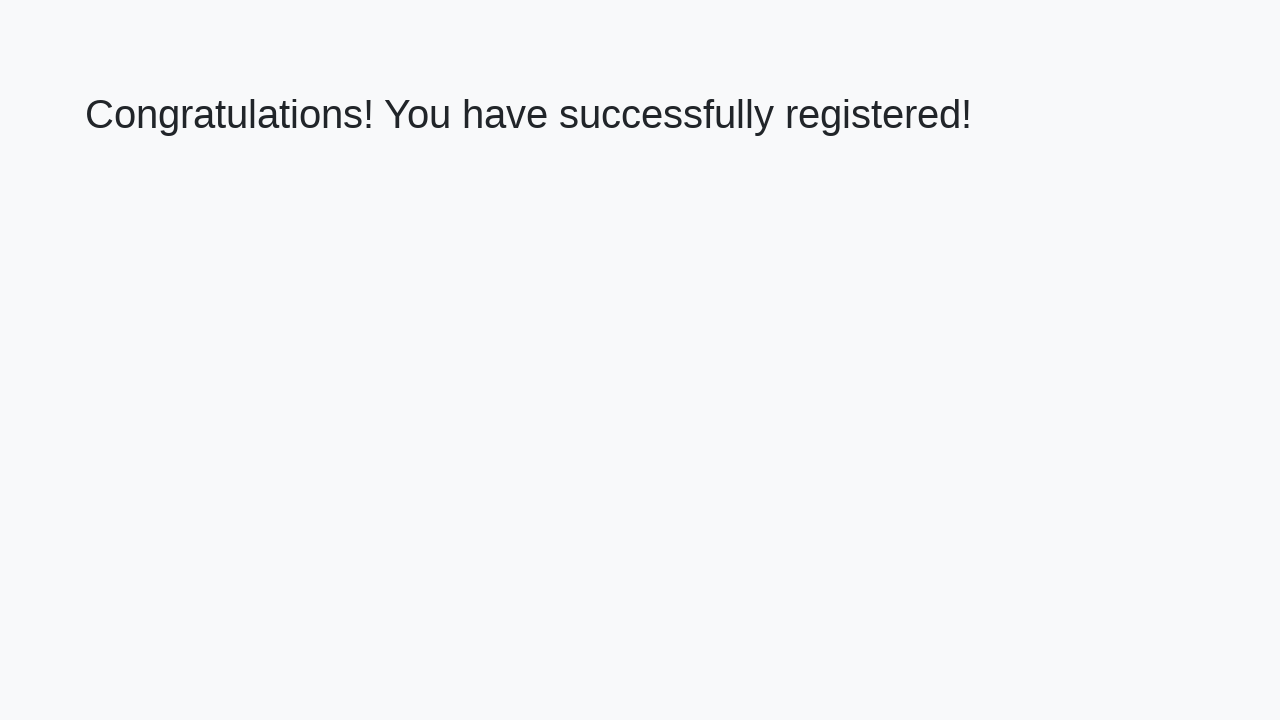